Tests adding a task with special characters to verify input handling

Starting URL: https://todomvc.com/examples/react/dist

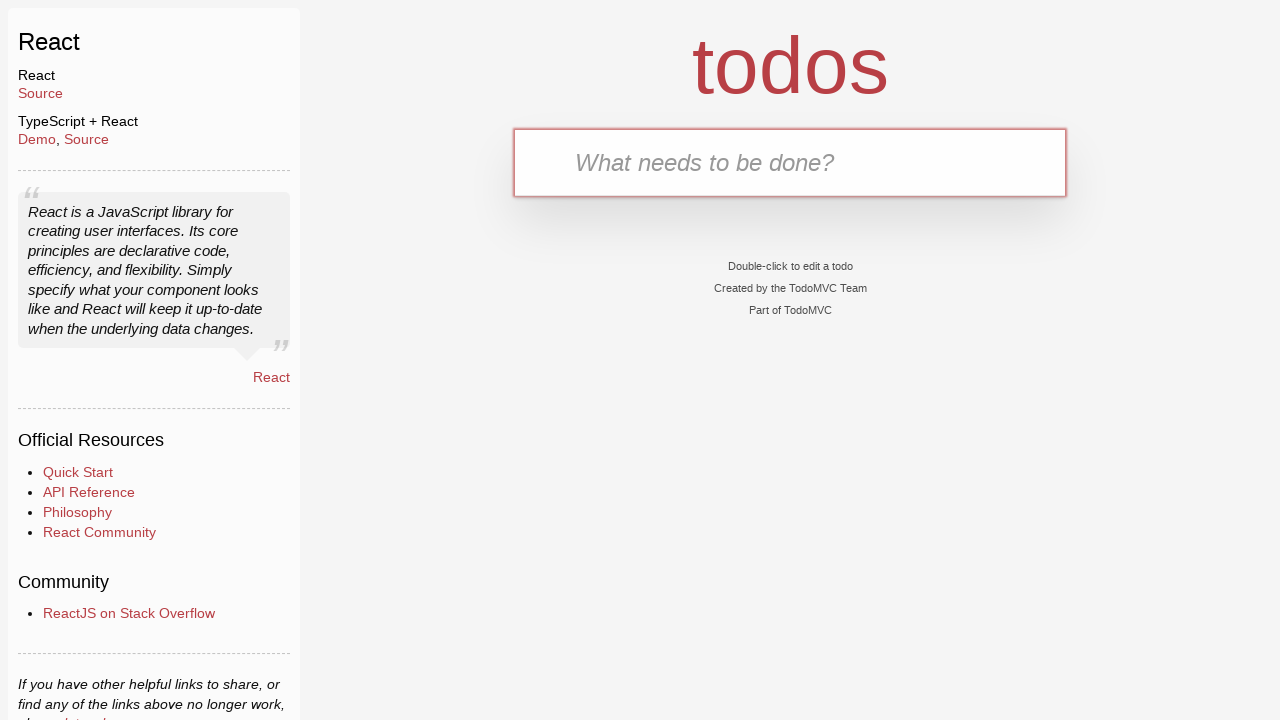

Filled new-todo input with task containing special characters !@#$%^&*() on .new-todo
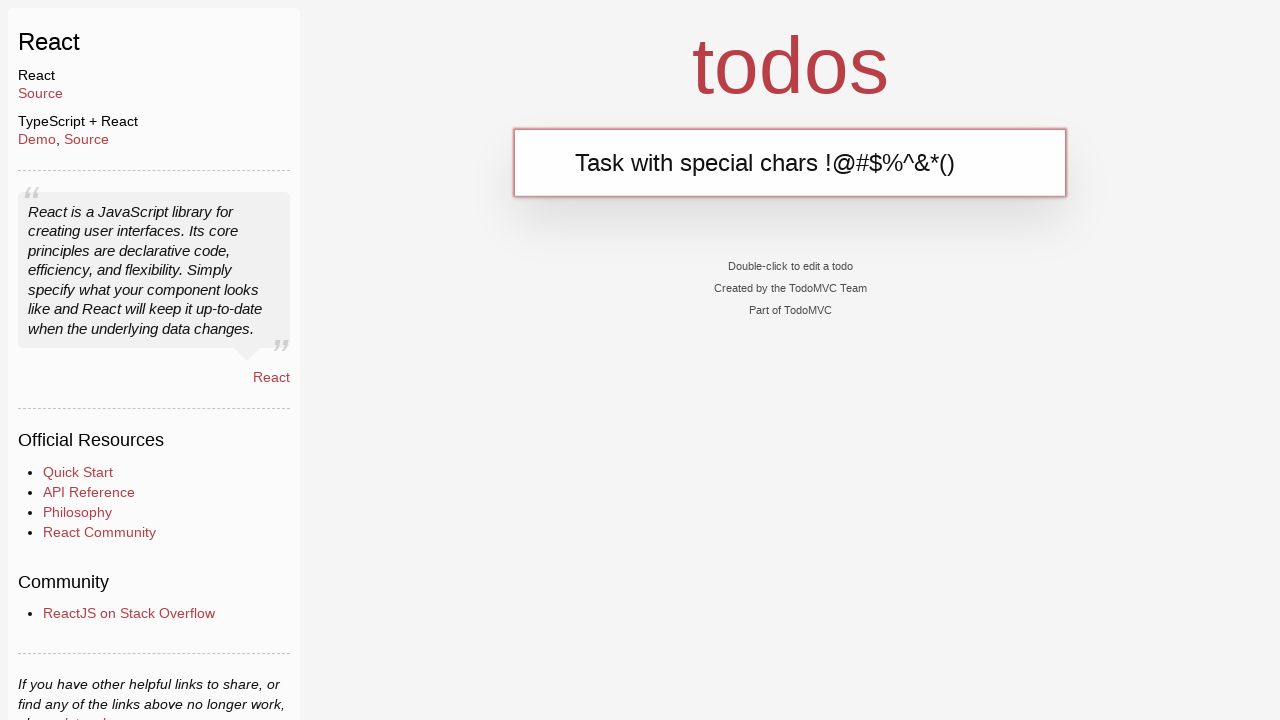

Pressed Enter to submit the task on .new-todo
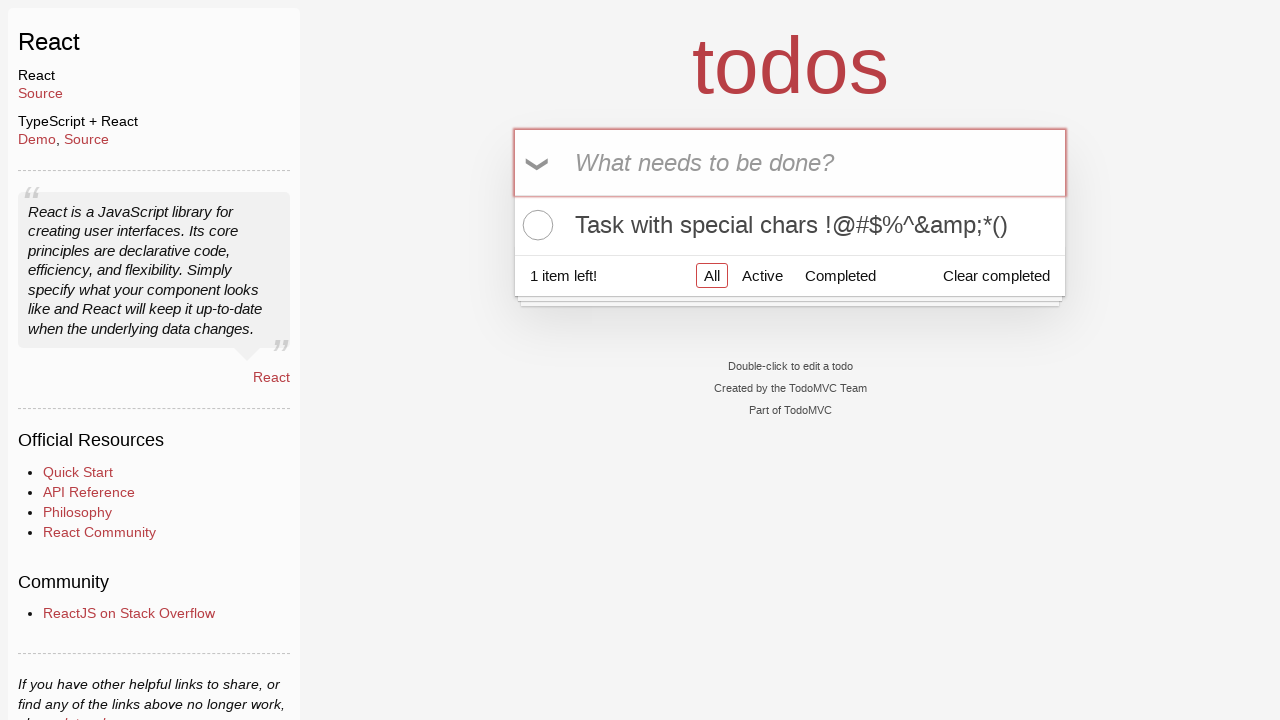

Verified task was added to the todo list
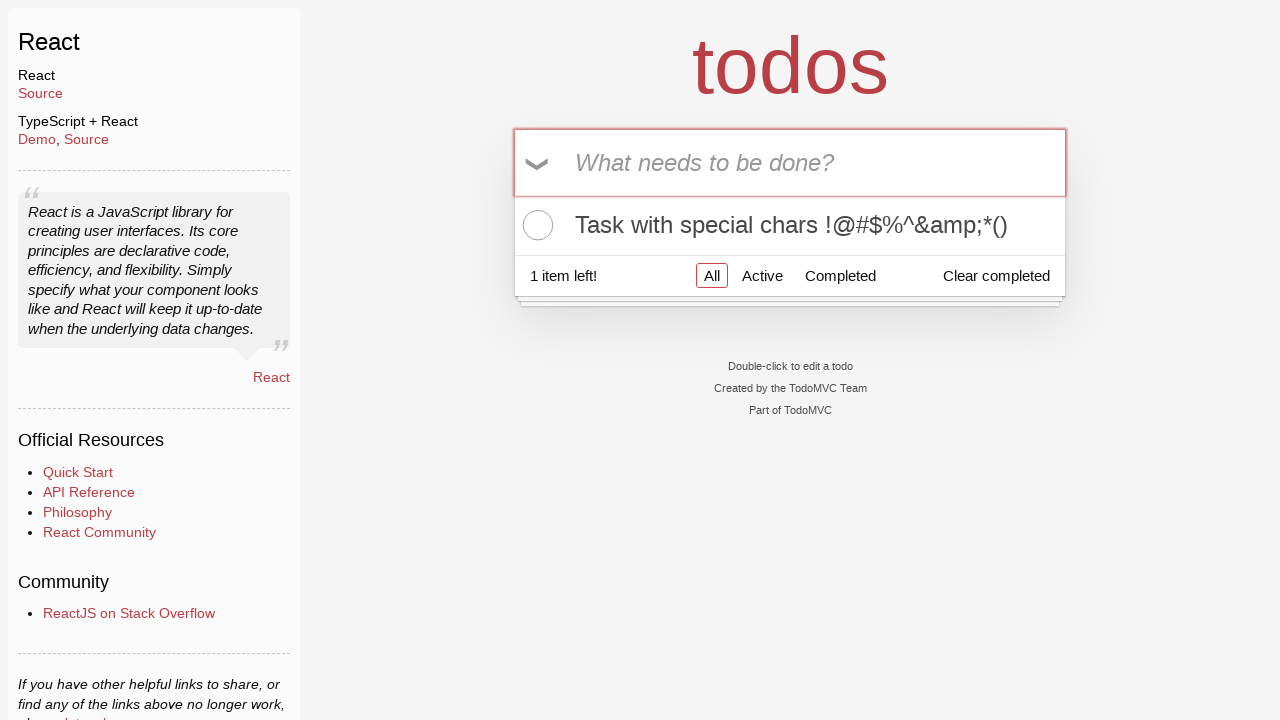

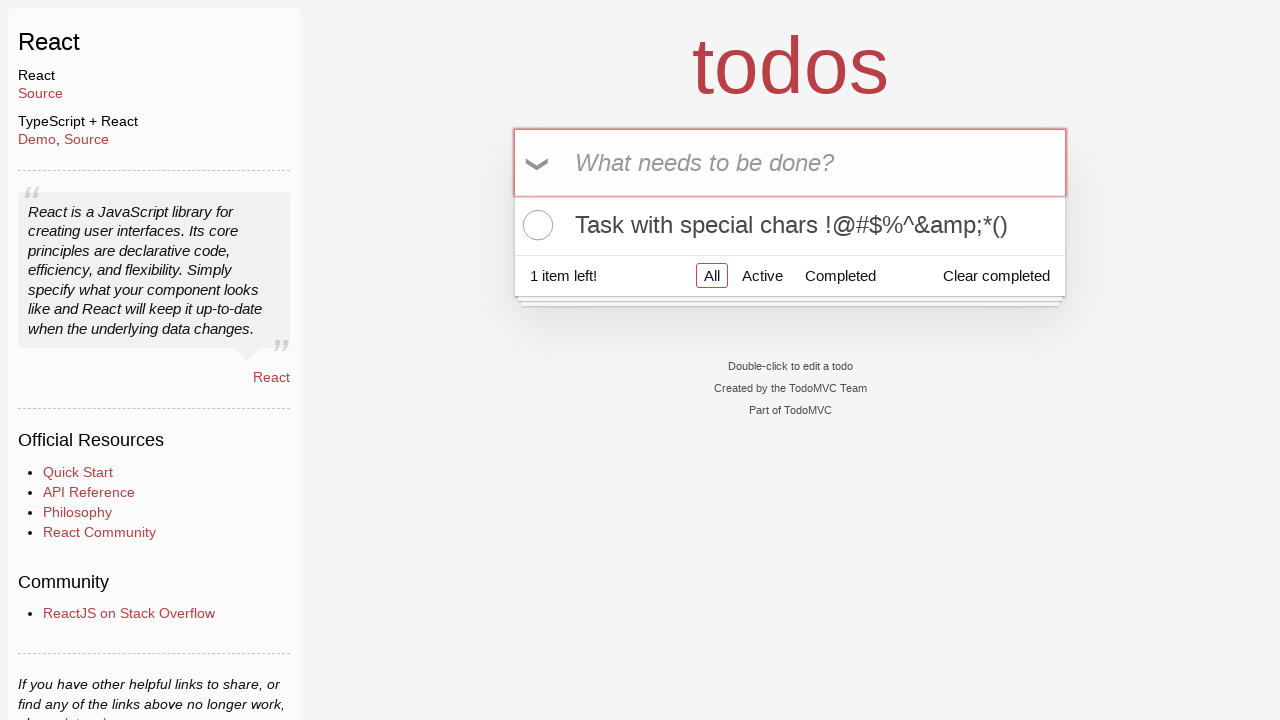